Tests JavaScript prompt alert handling by clicking a button to trigger a prompt dialog, entering text into the prompt, and accepting it.

Starting URL: https://v1.training-support.net/selenium/javascript-alerts

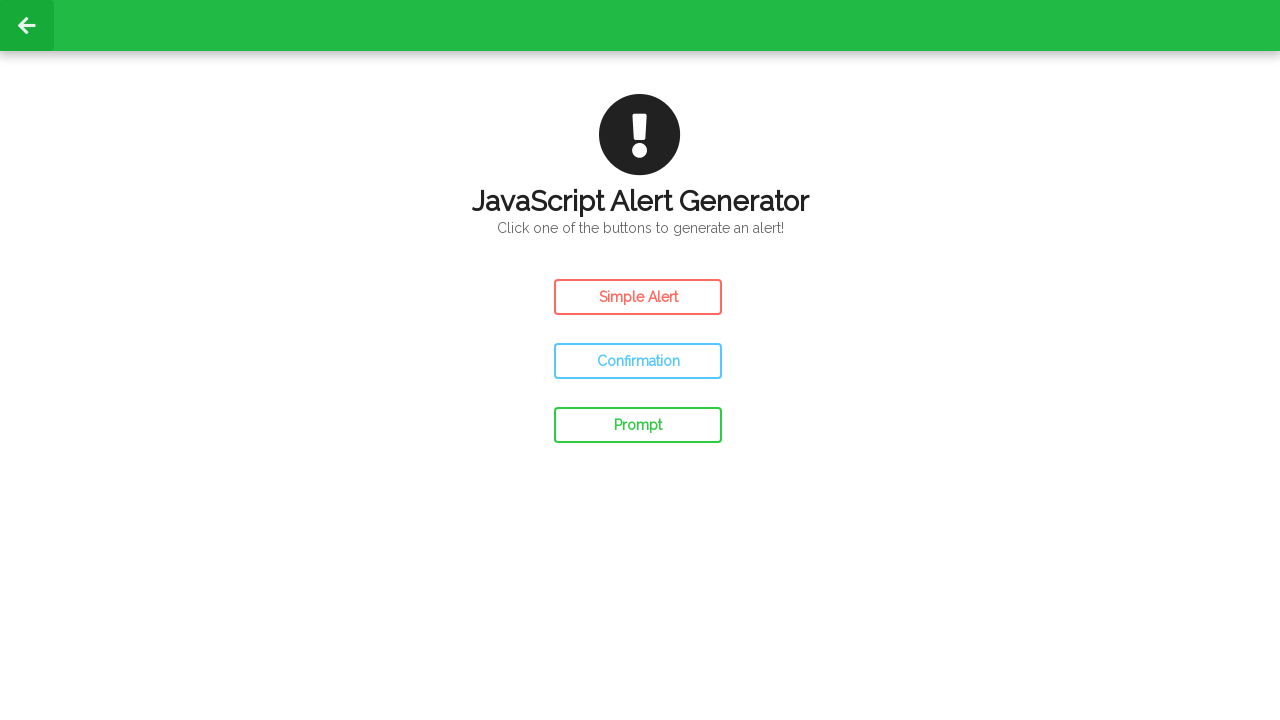

Set up dialog handler to capture and respond to prompt alerts
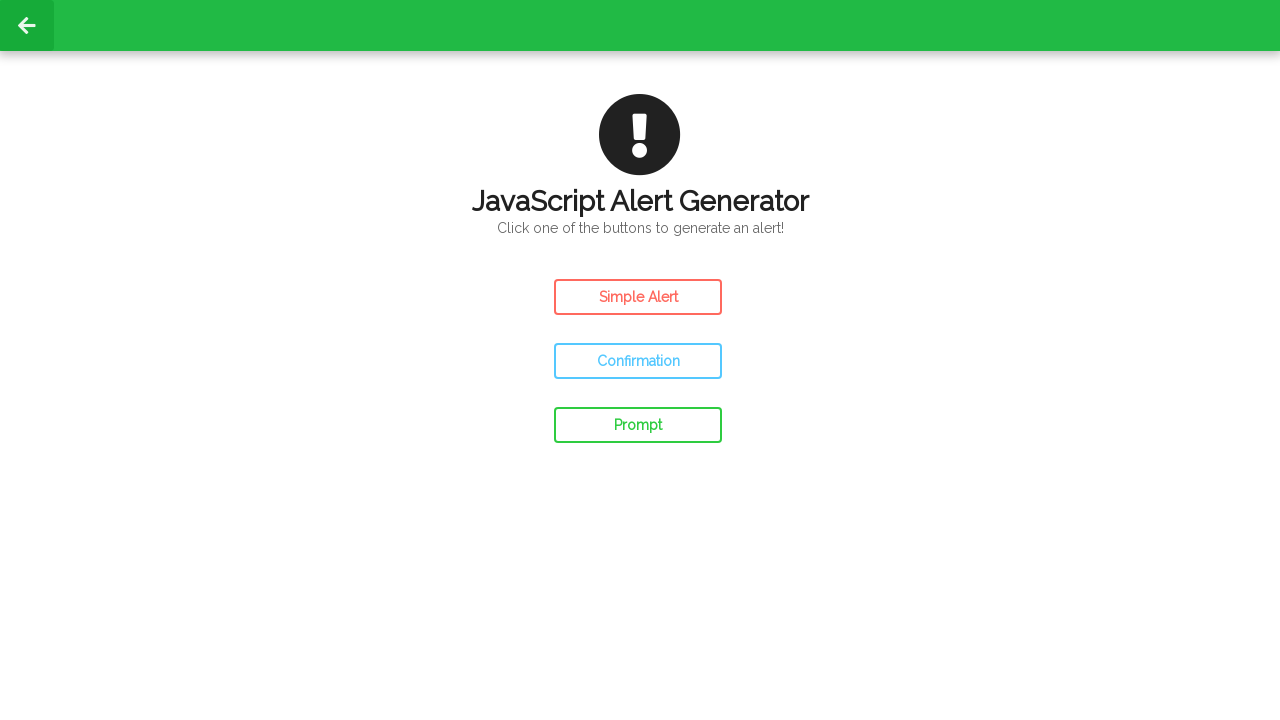

Clicked prompt button to trigger JavaScript prompt dialog at (638, 425) on #prompt
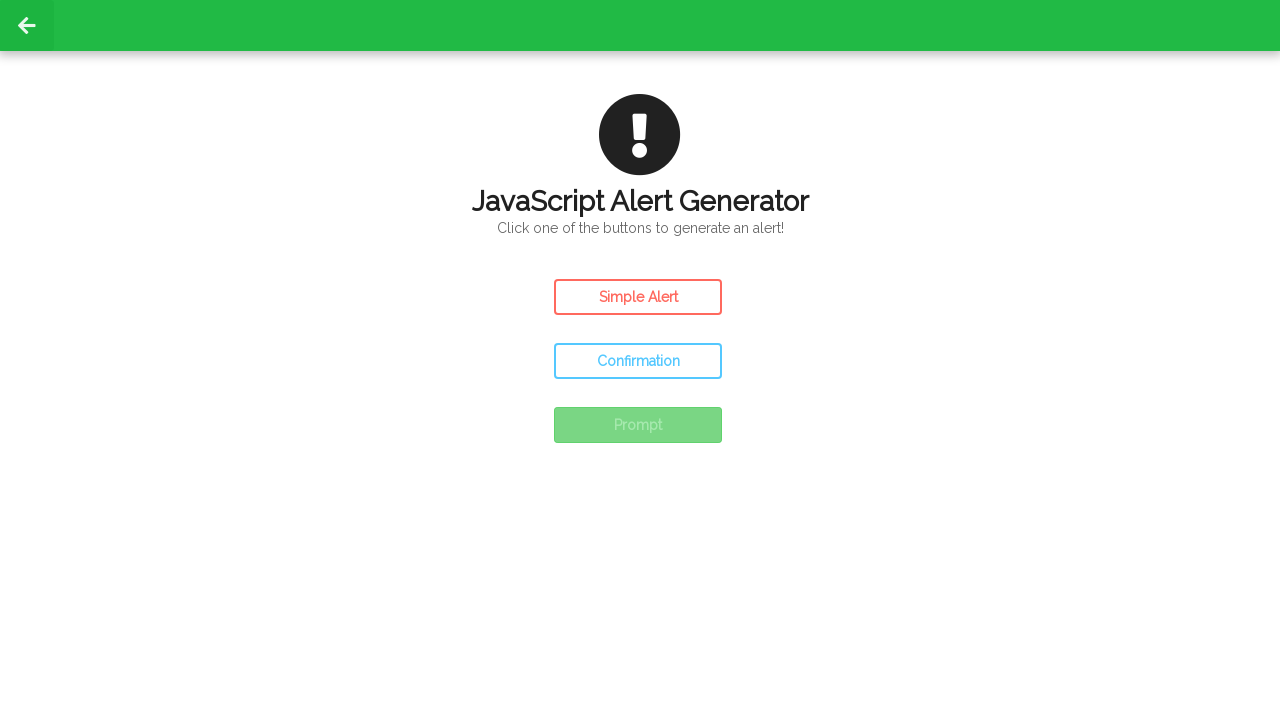

Waited for dialog interaction to complete
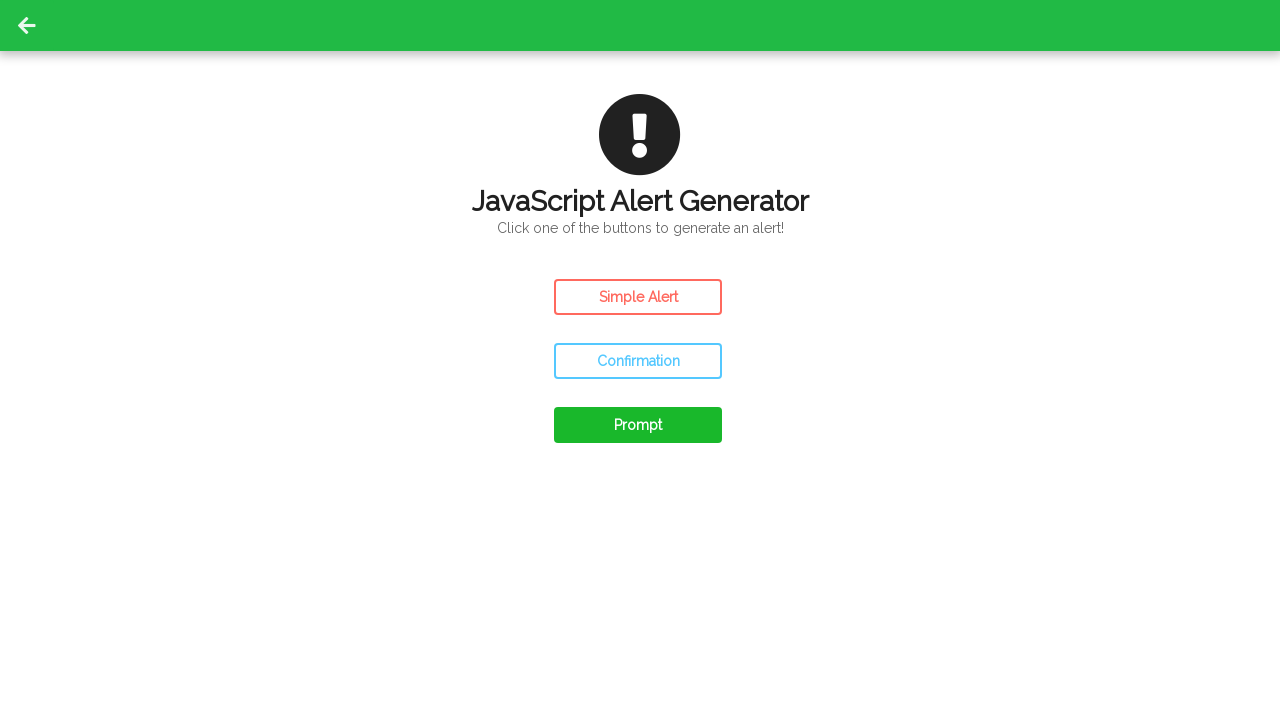

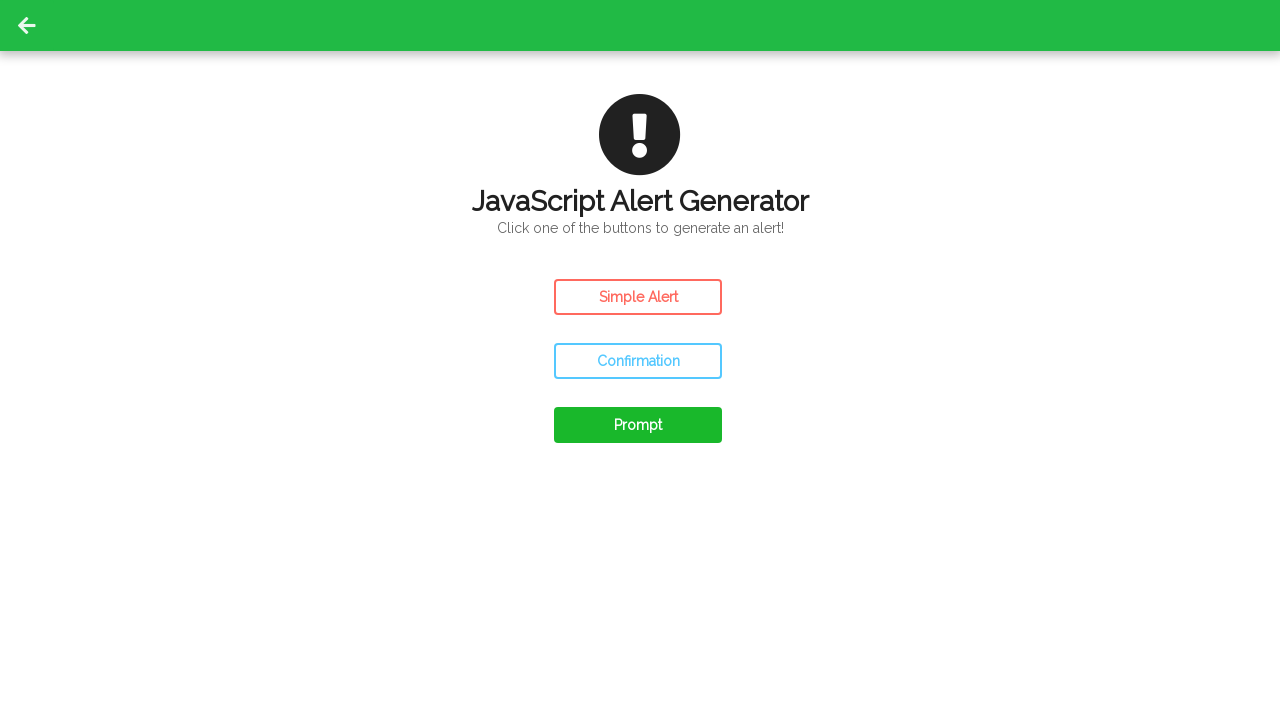